Tests mobile responsiveness by changing viewport to mobile size and verifying navigation and content remain visible

Starting URL: https://bob-takuya.github.io/archi-site/

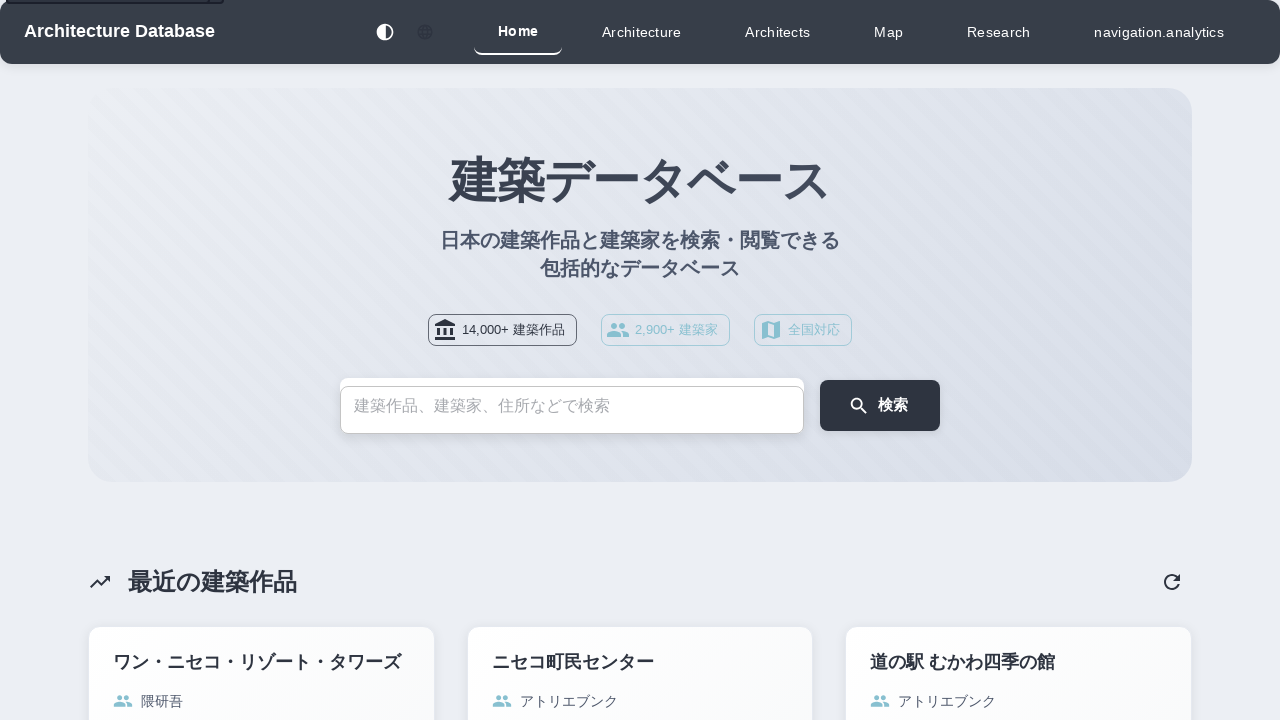

Waited for page to load (networkidle)
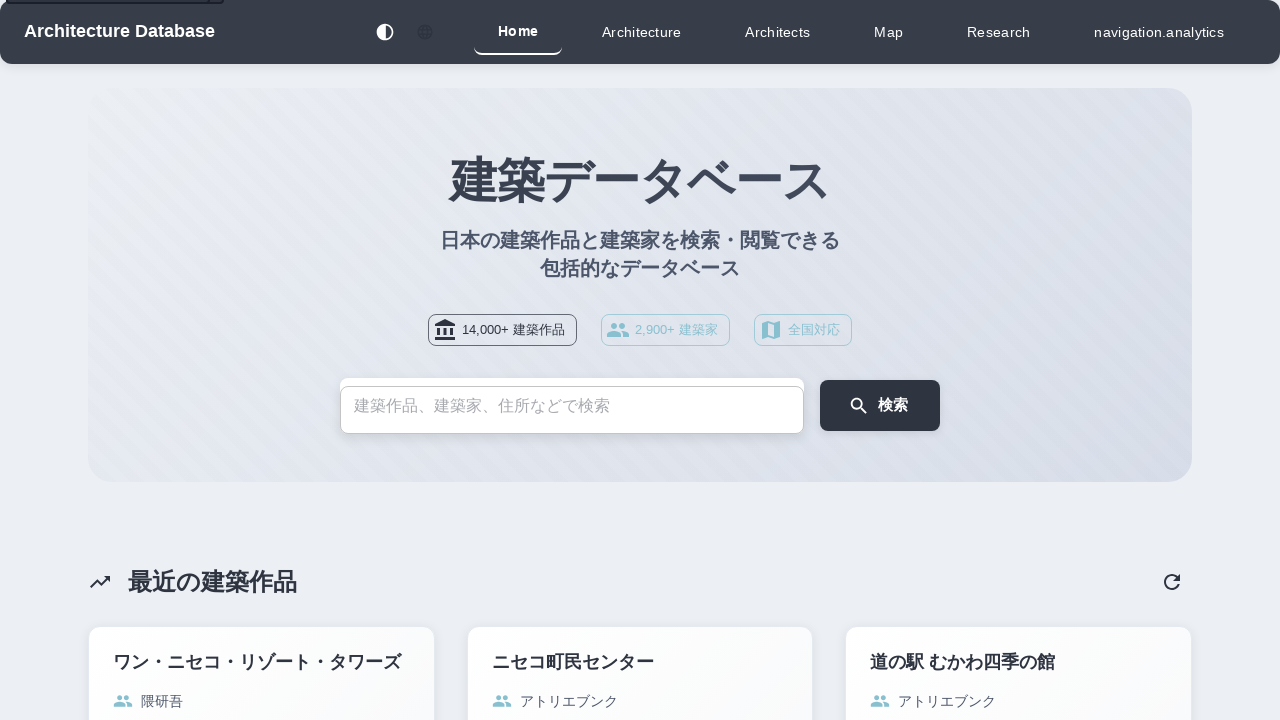

Set viewport to mobile size (375x667 - iPhone 8)
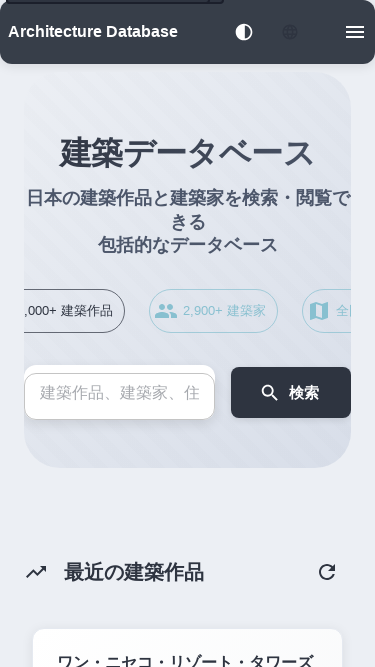

Waited 1 second for responsive layout to adjust
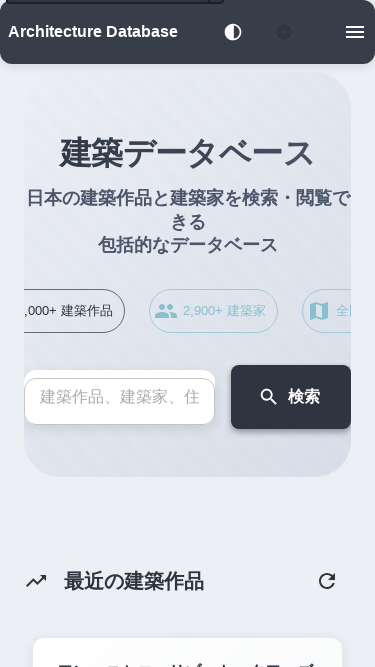

Checked if navigation is visible on mobile viewport
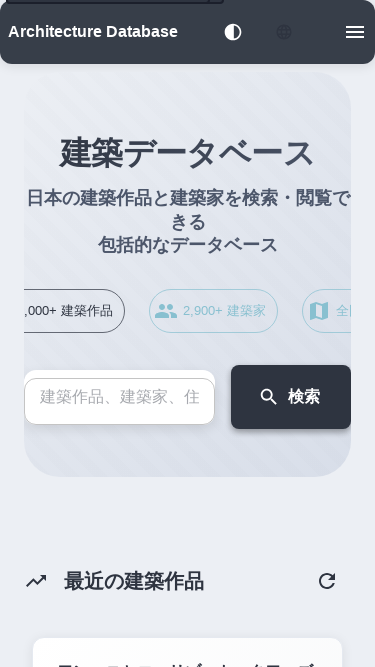

Checked if content is visible on mobile viewport
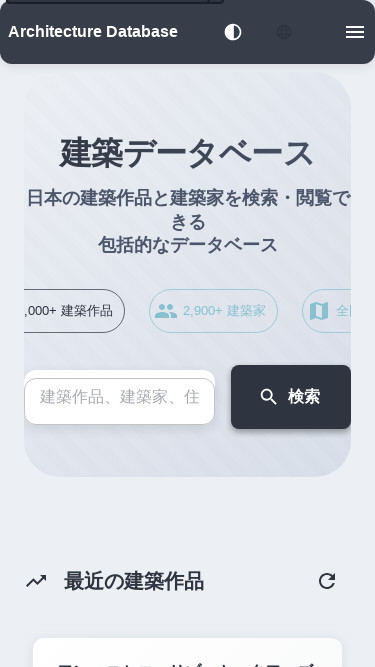

Assertion passed: navigation or content is visible on mobile layout
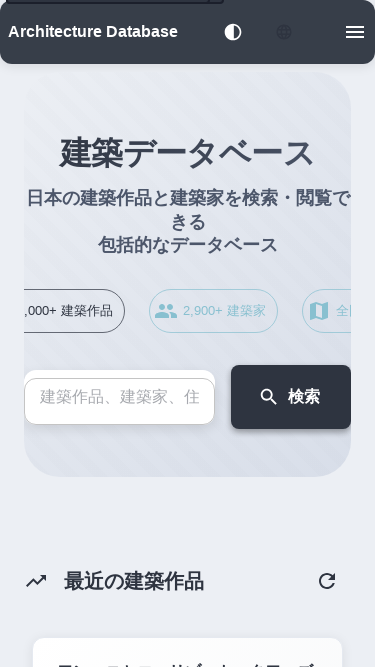

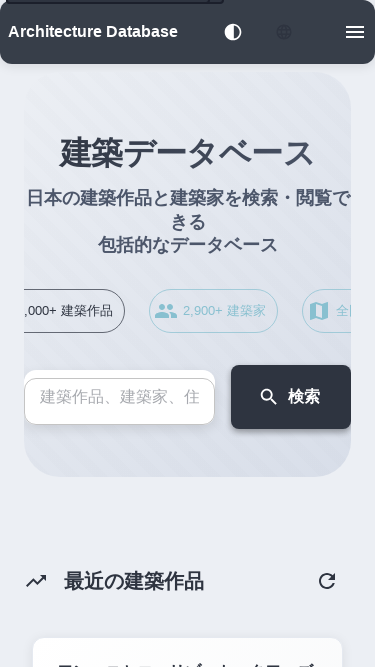